Navigates to JetBlue's fare comparison page and clicks through the different fare category tabs (TrueBlue/guest, Mosaic member, JetBlue Plus/Business Cardmember) to verify the fare tables load for each category.

Starting URL: https://www.jetblue.com/flying-with-us/our-fares

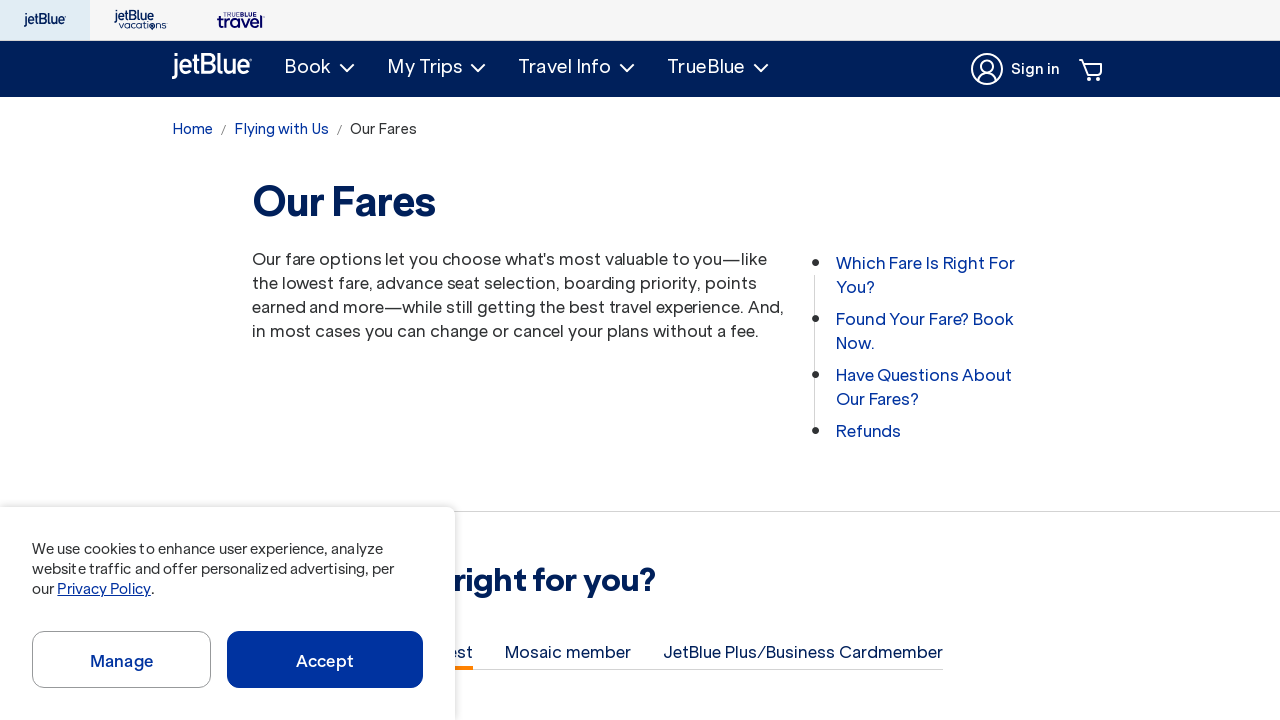

Waited for fare table to load on JetBlue fares page
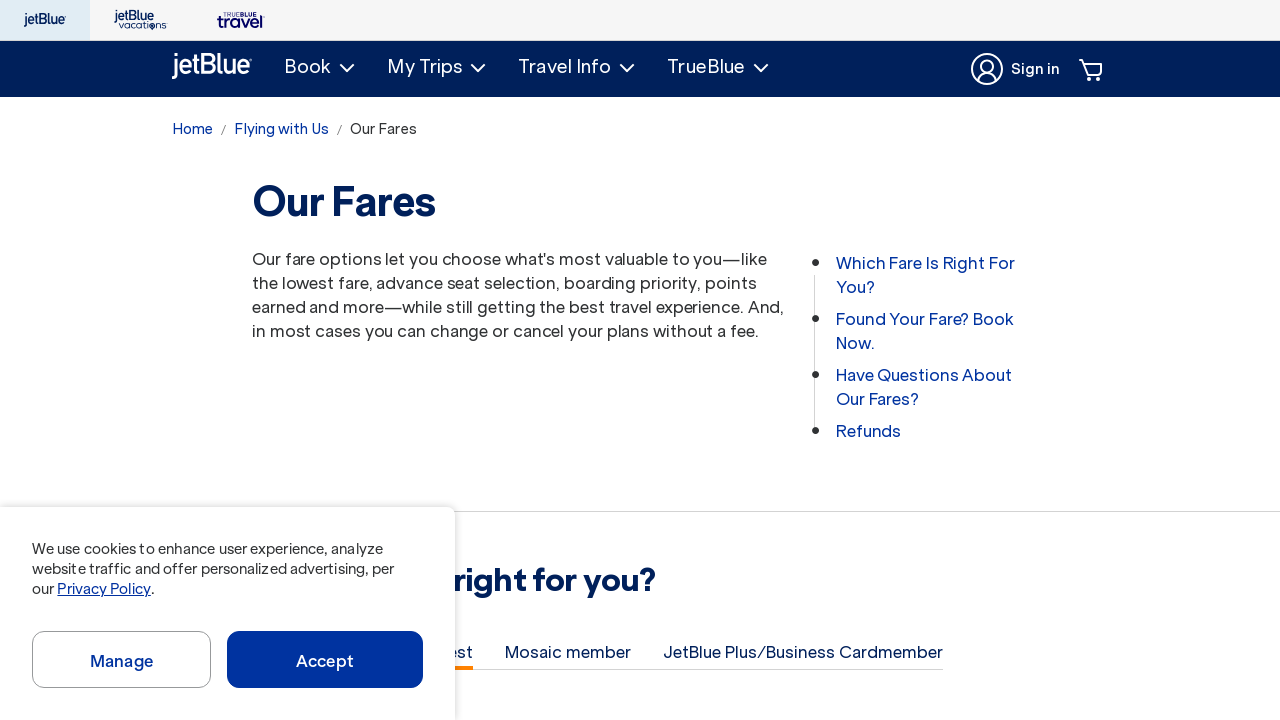

Clicked on 'TrueBlue or guest' fare tab at (405, 360) on button[role='tab']:has-text('TrueBlue or guest')
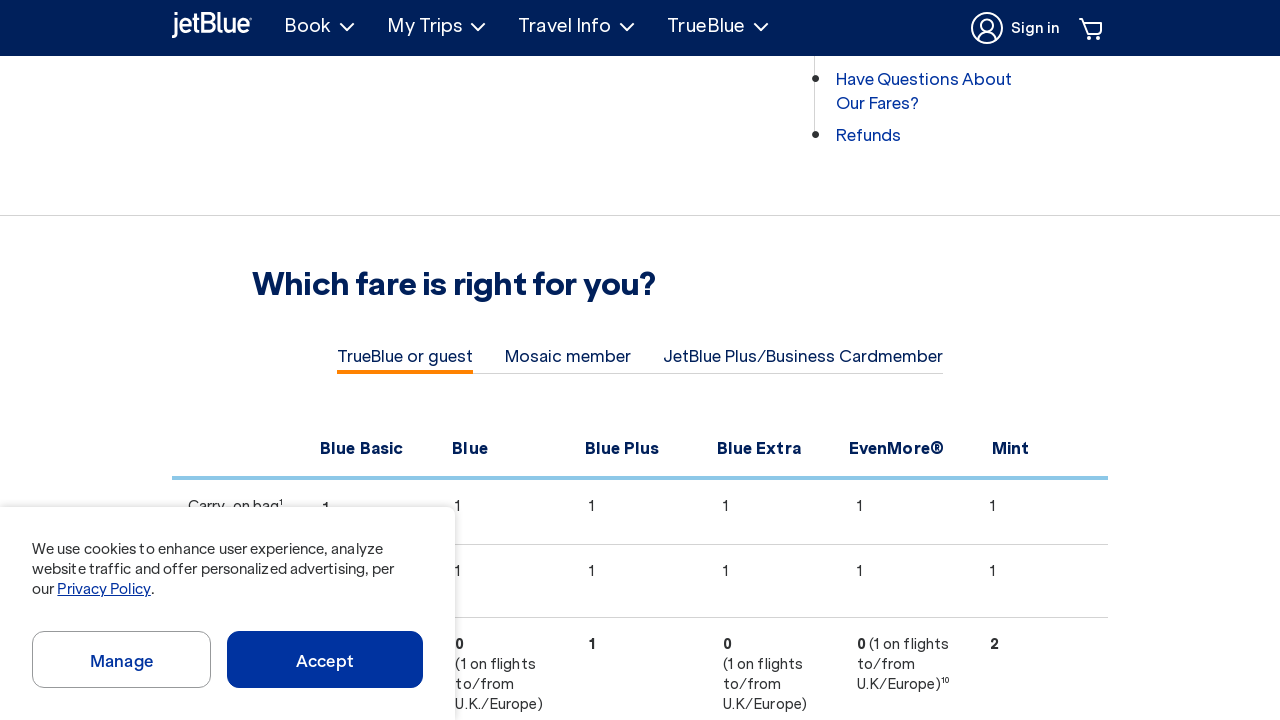

Waited 3 seconds for TrueBlue/guest fare table to render
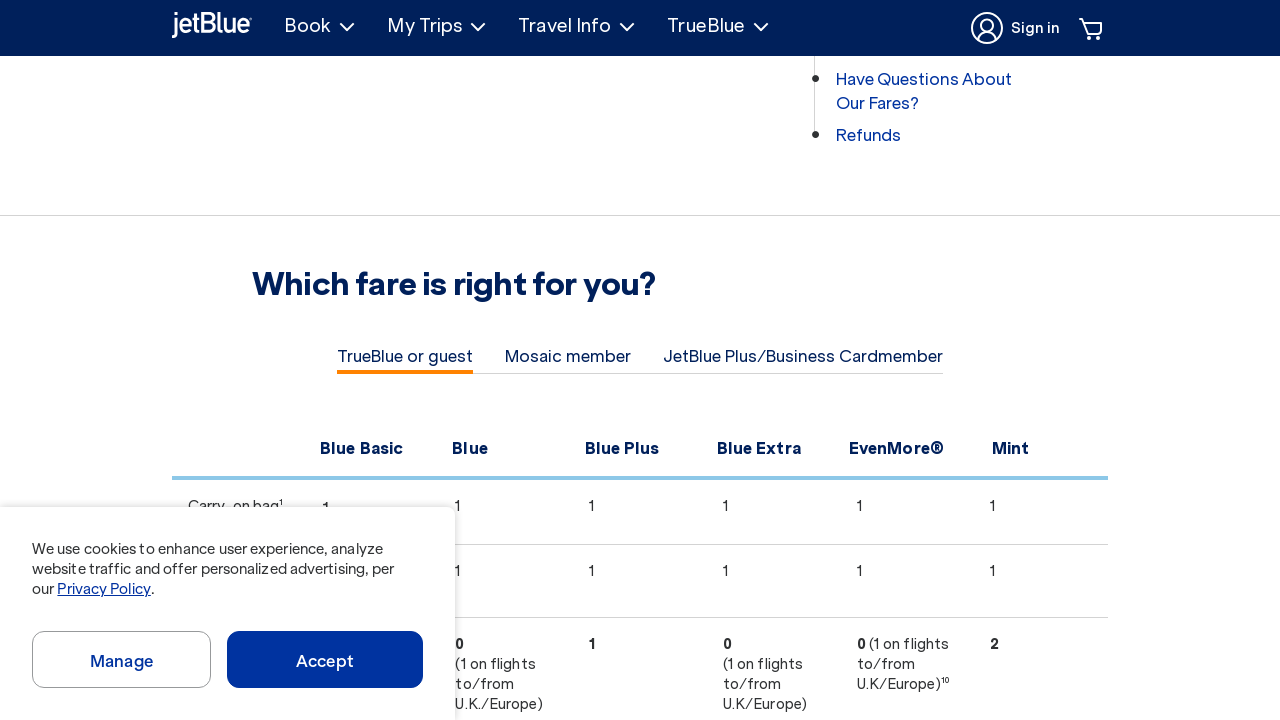

Verified TrueBlue/guest fare table is visible
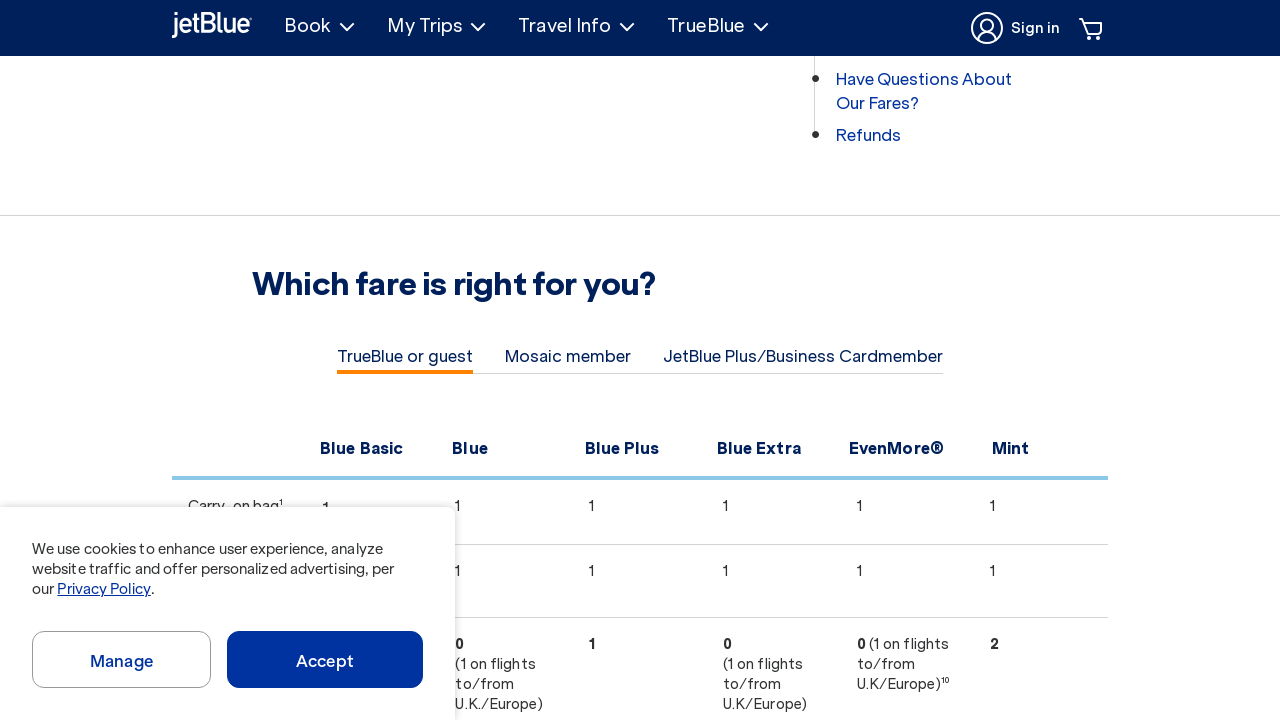

Clicked on 'Mosaic member' fare tab at (568, 360) on button[role='tab']:has-text('Mosaic member')
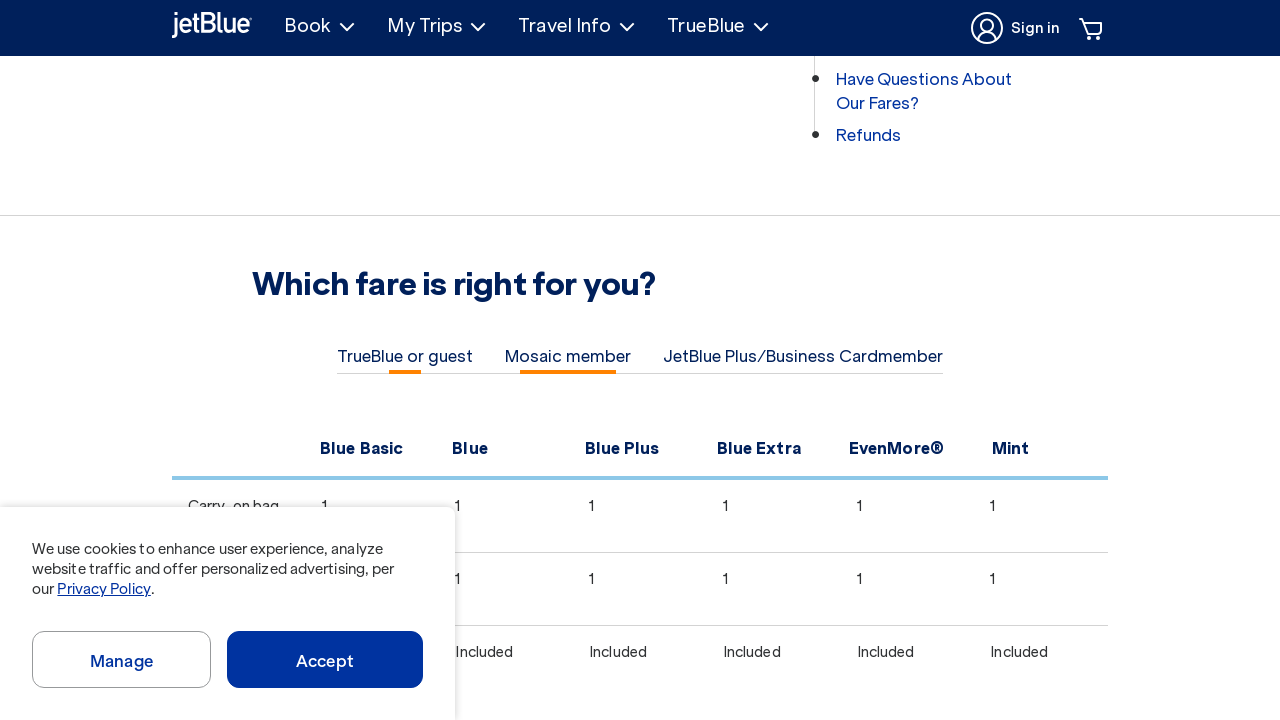

Waited 3 seconds for Mosaic member fare table to render
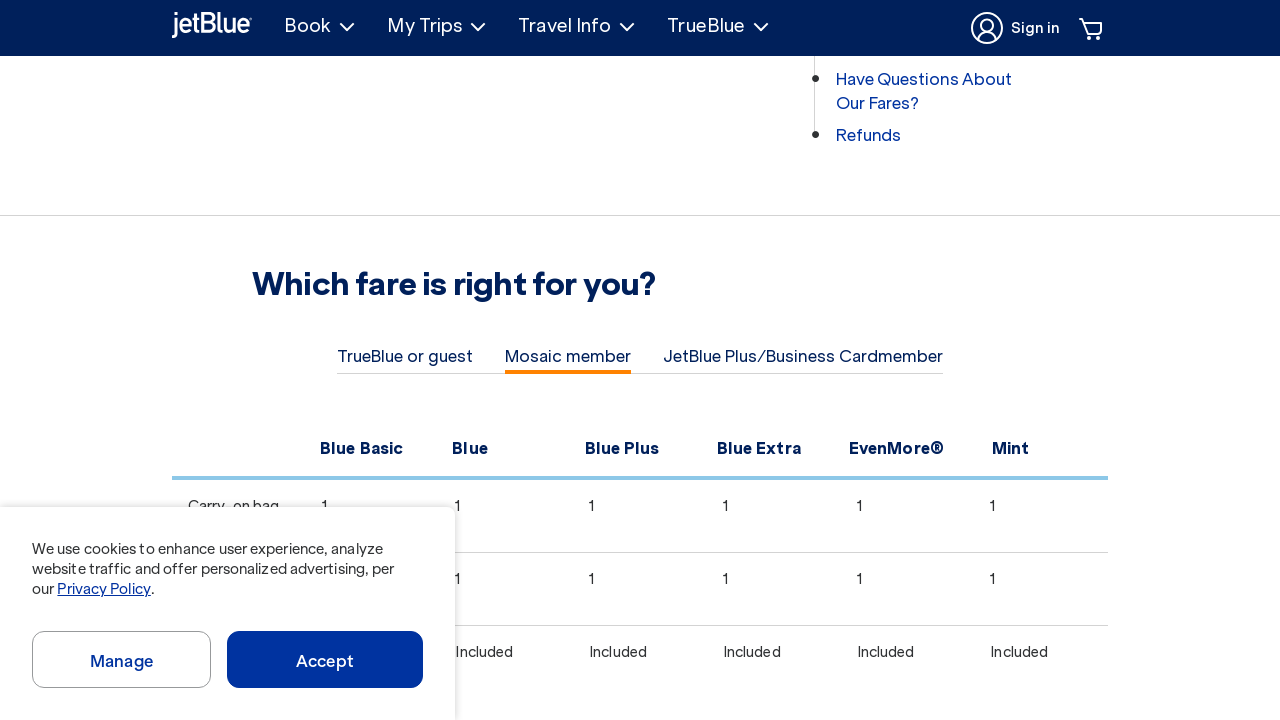

Verified Mosaic member fare table is visible
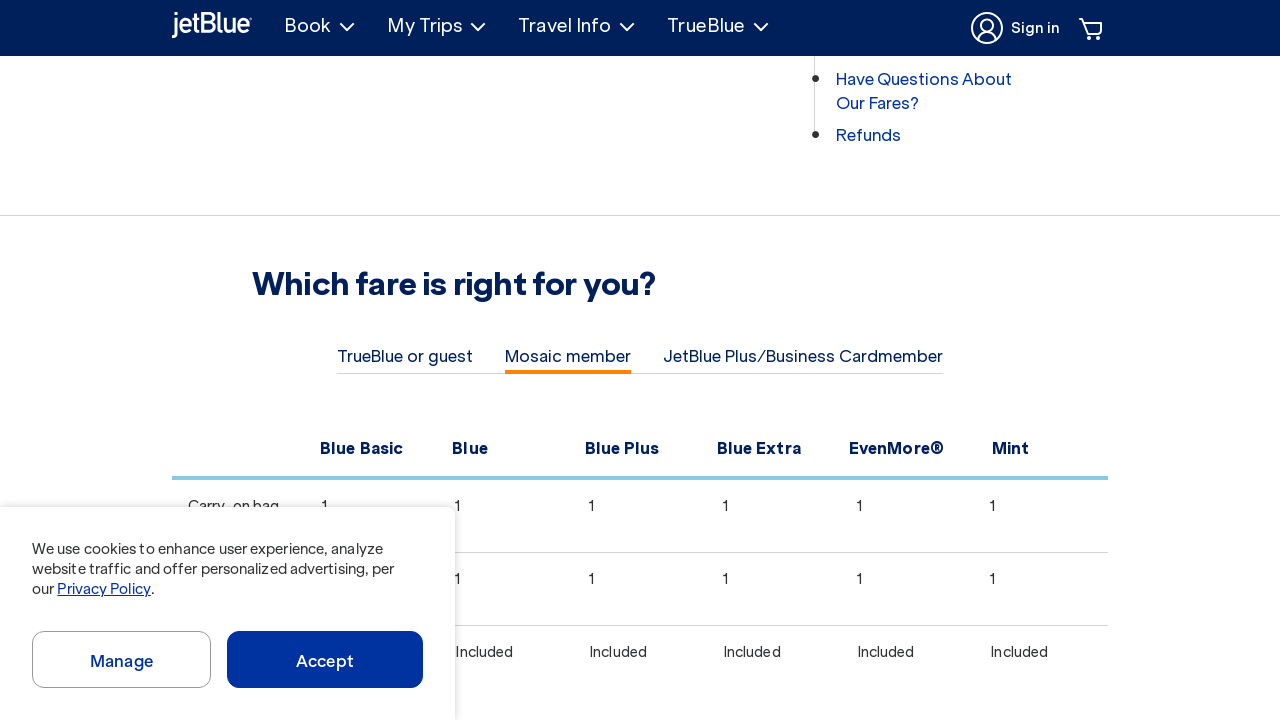

Clicked on 'JetBlue Plus/Business Cardmember' fare tab at (803, 360) on button[role='tab']:has-text('JetBlue Plus/Business Cardmember')
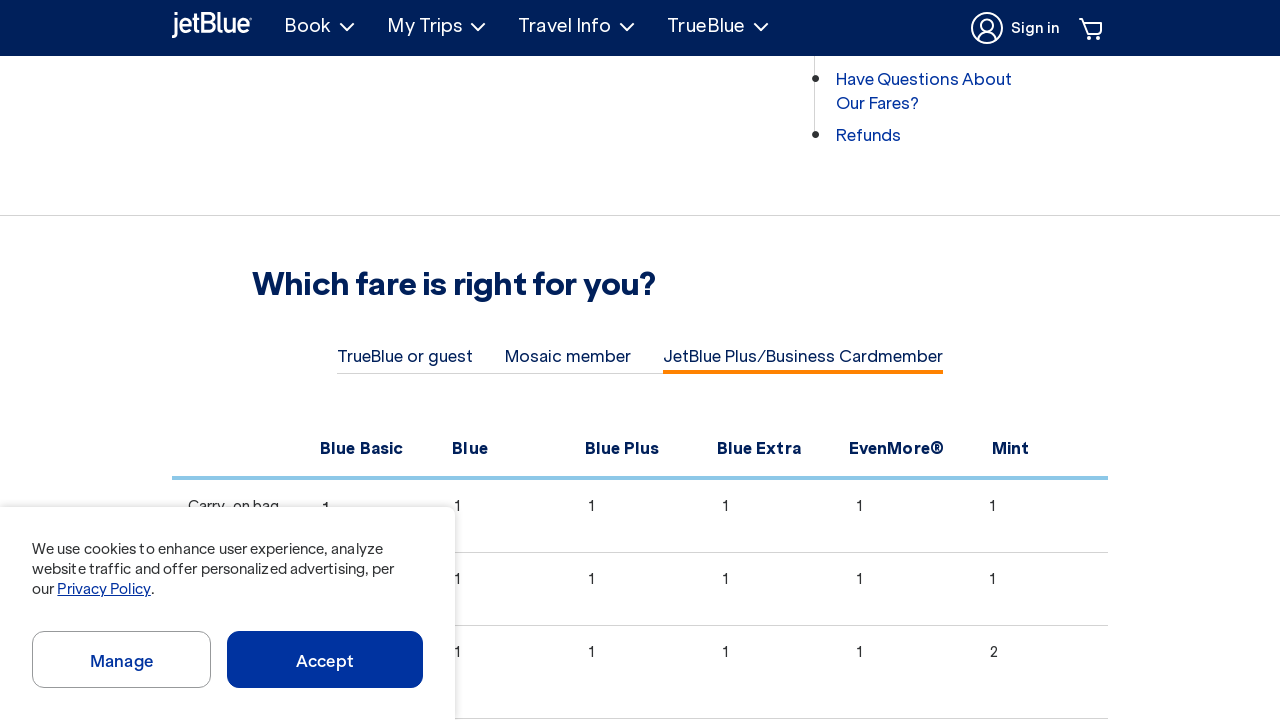

Waited 3 seconds for JetBlue Plus/Business Cardmember fare table to render
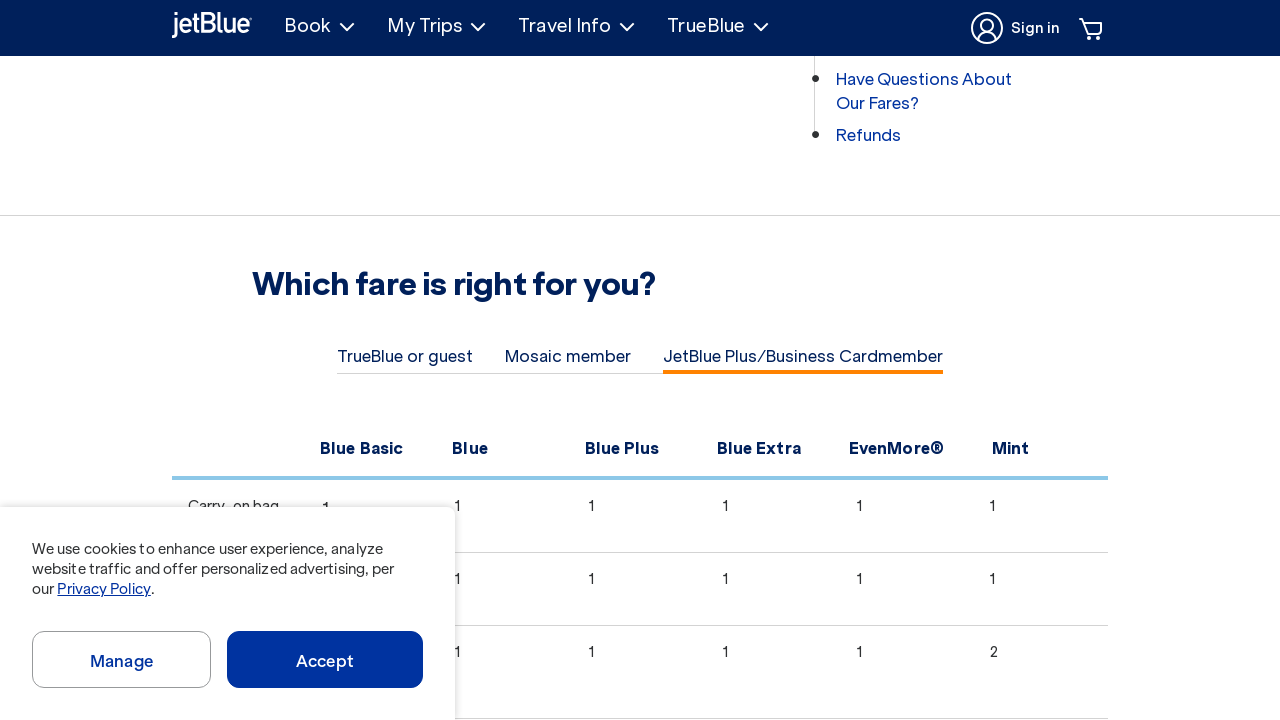

Verified JetBlue Plus/Business Cardmember fare table is visible
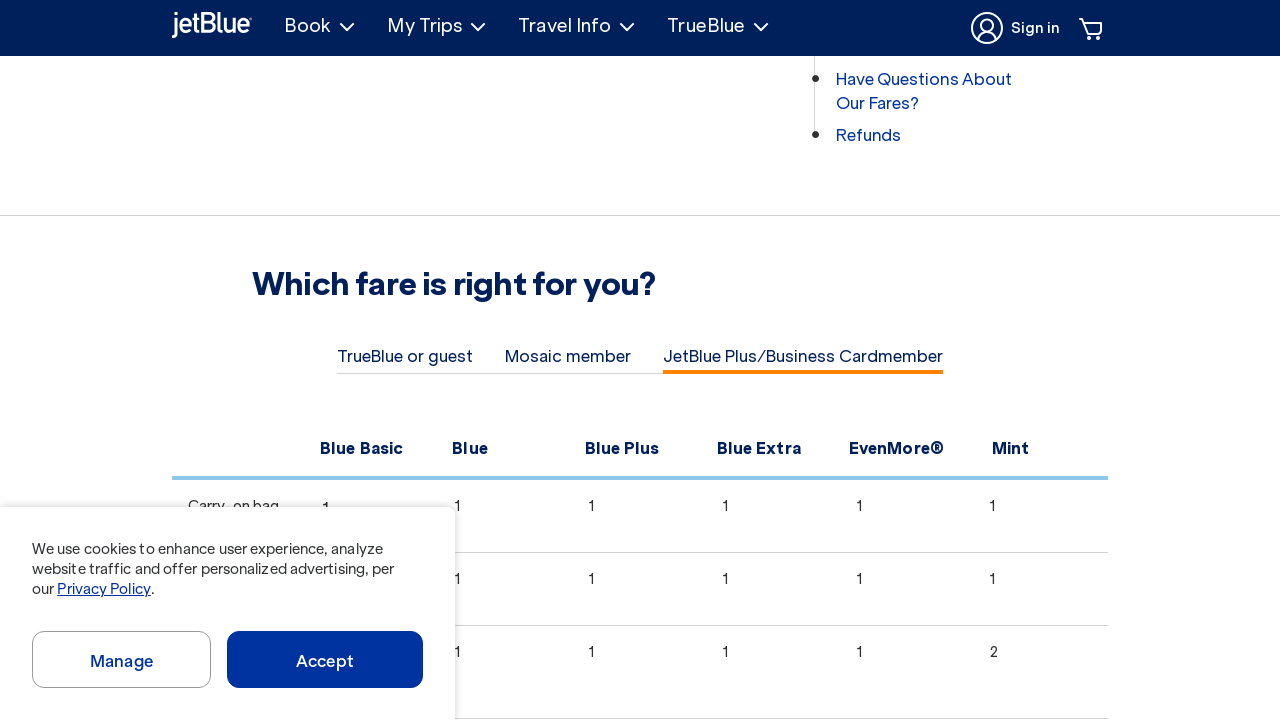

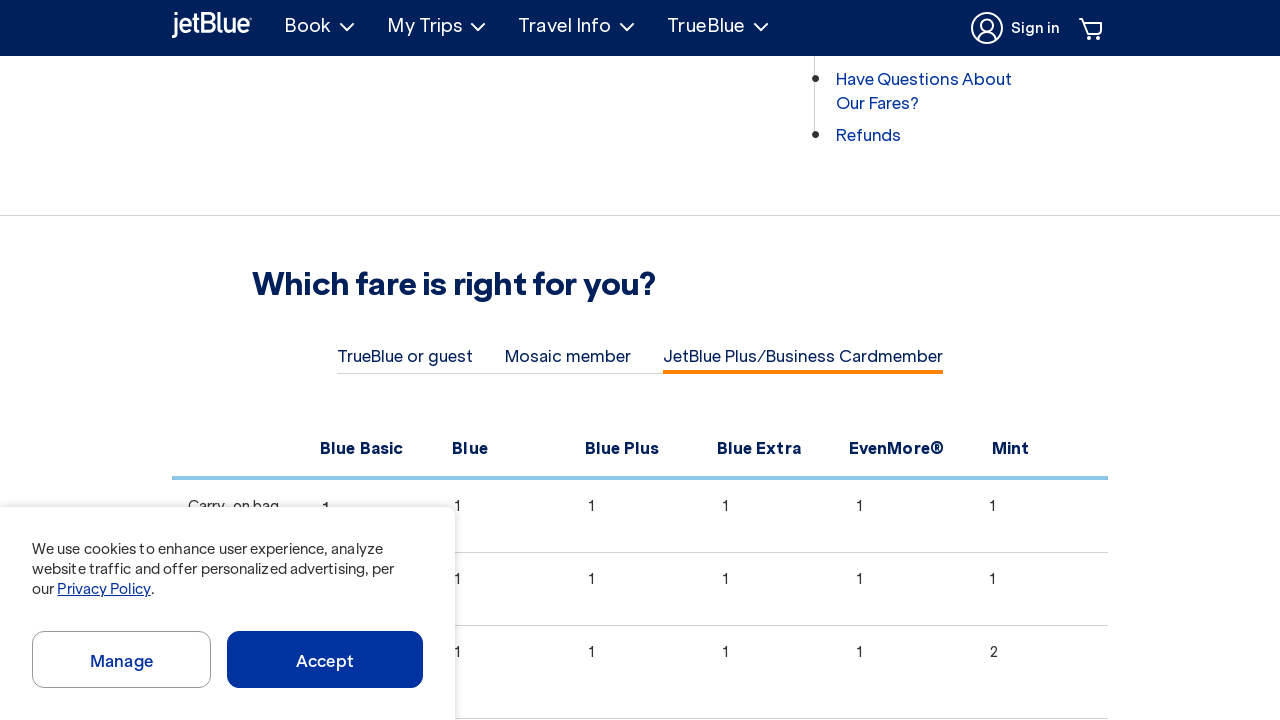